Tests iframe interaction and alert dismissal on W3Schools try-it editor by switching to an iframe, clicking a button that triggers a confirm dialog, and dismissing the alert

Starting URL: https://www.w3schools.com/jsref/tryit.asp?filename=tryjsref_confirm

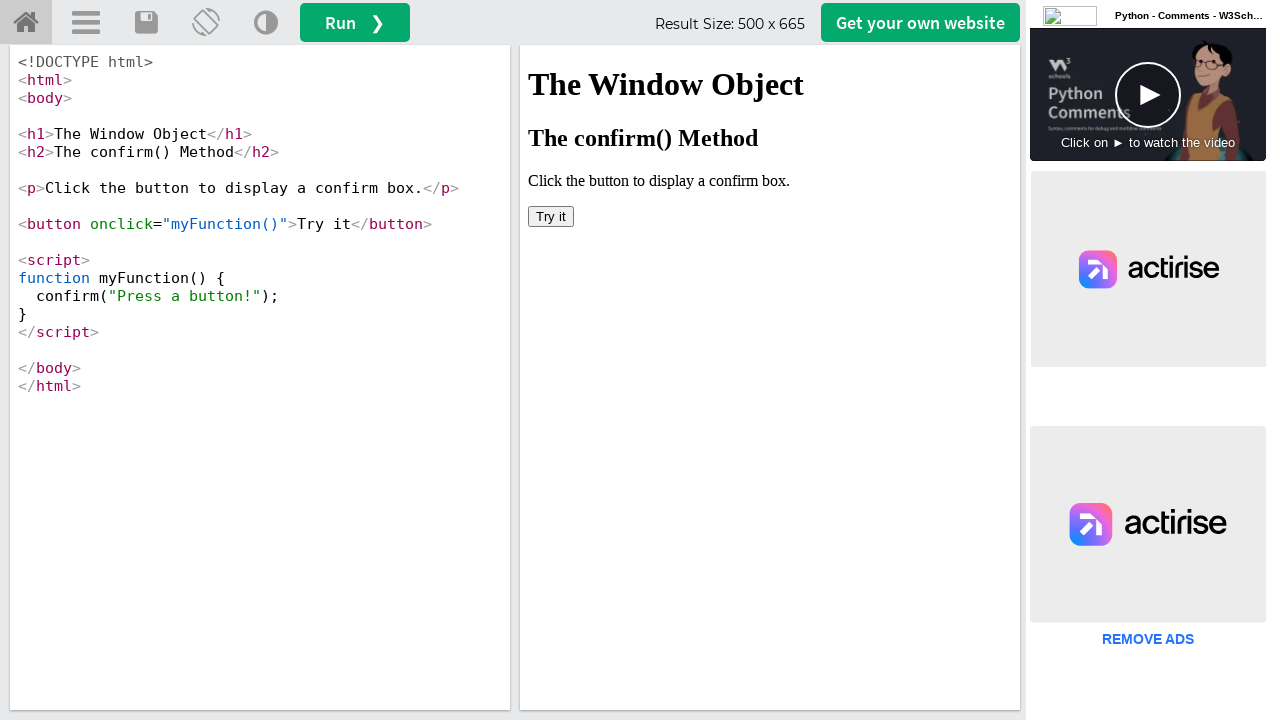

Located iframe#iframeResult for W3Schools try-it editor
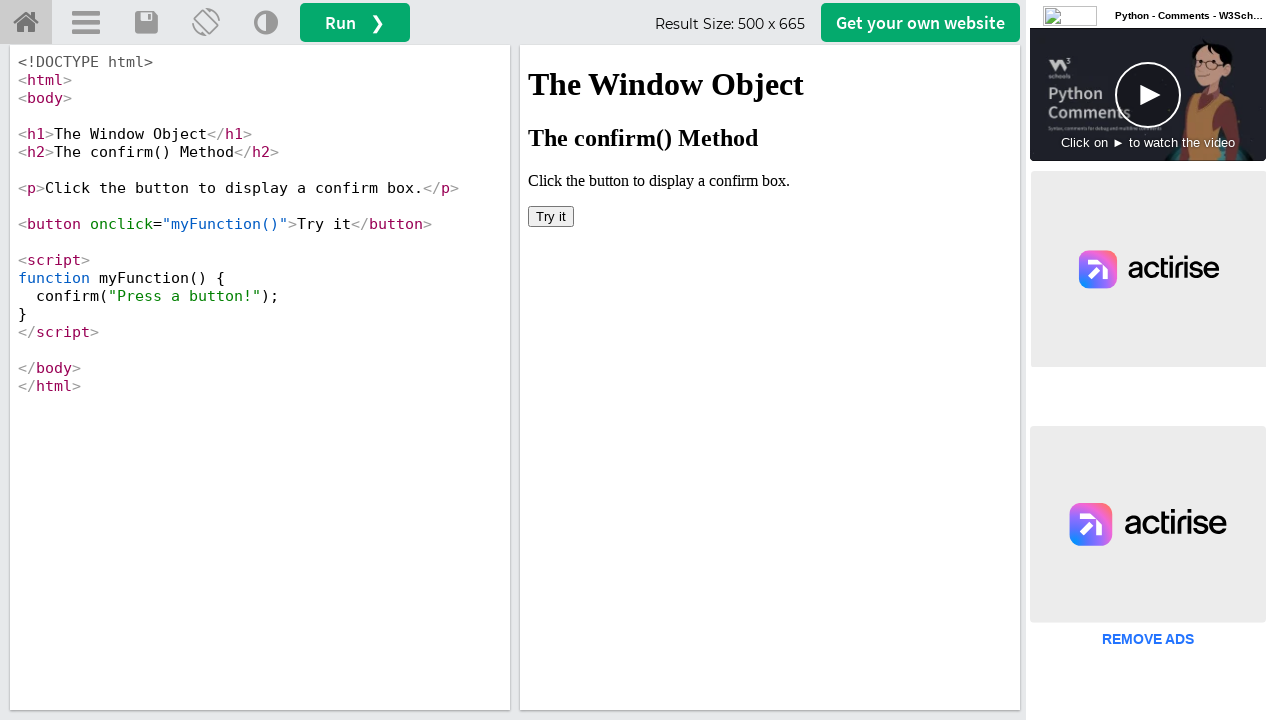

Clicked button to trigger confirm dialog at (551, 216) on iframe#iframeResult >> internal:control=enter-frame >> button[onclick='myFunctio
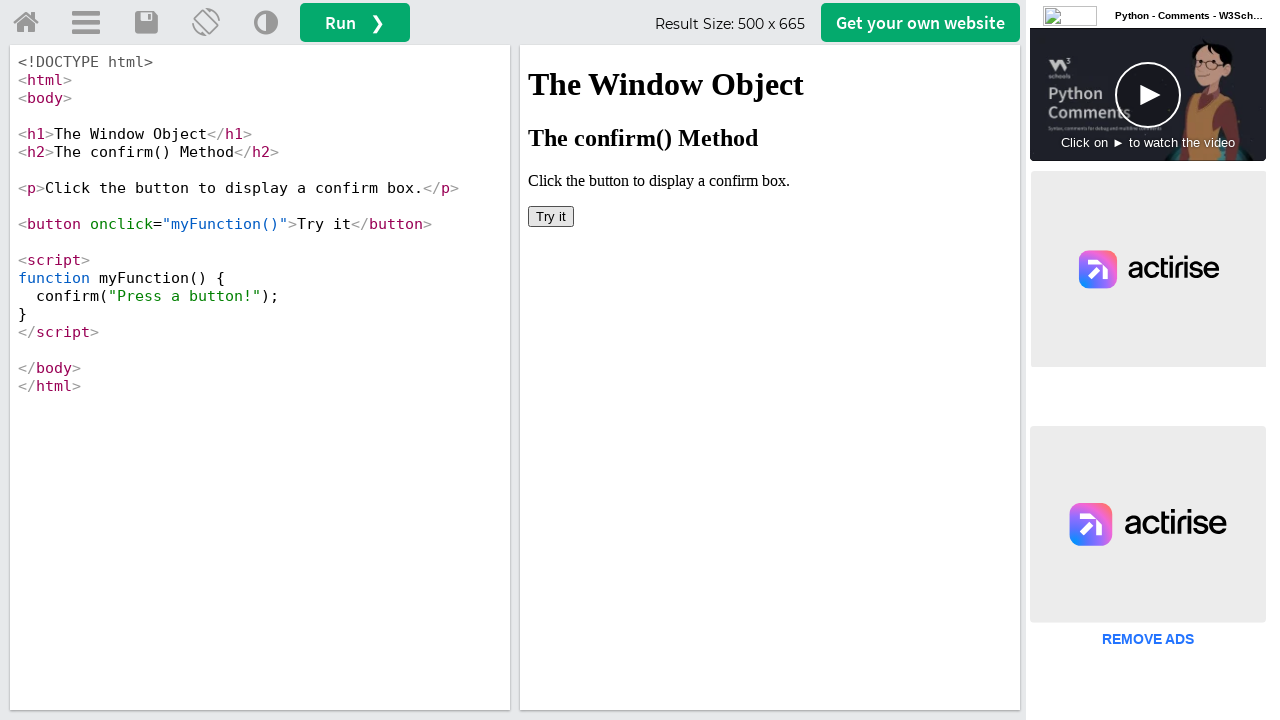

Set up dialog handler to dismiss confirm alert
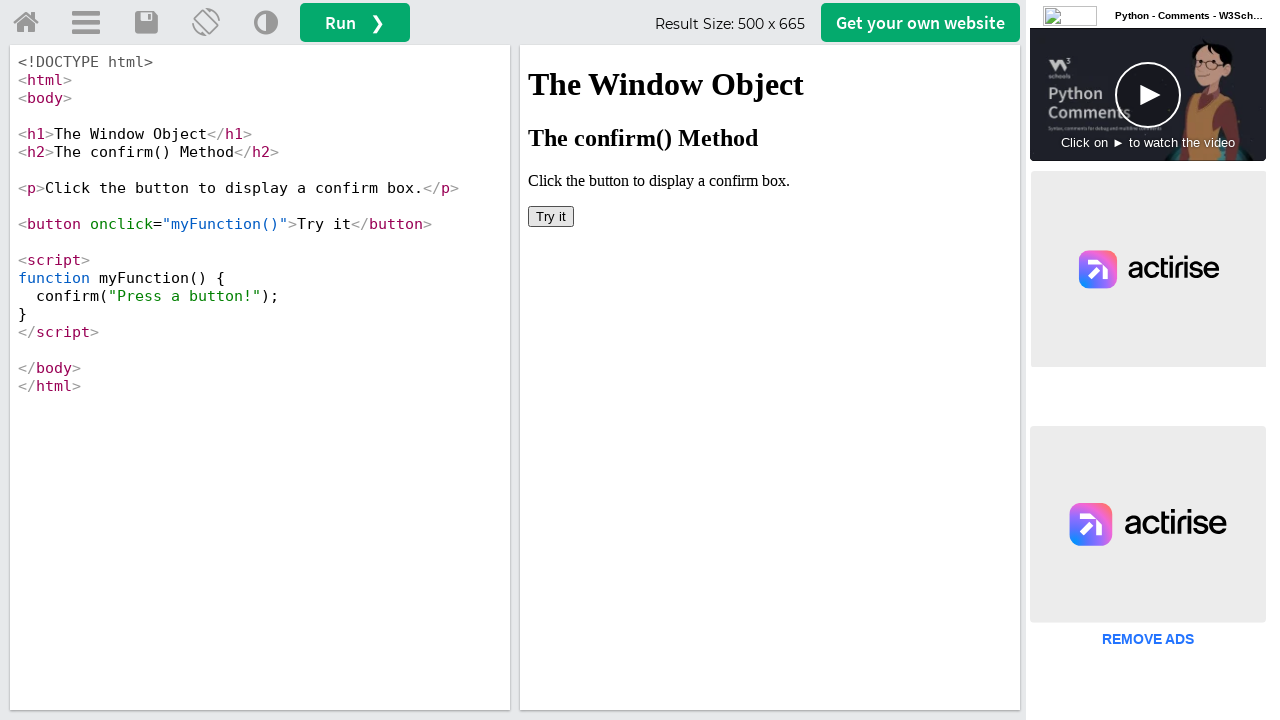

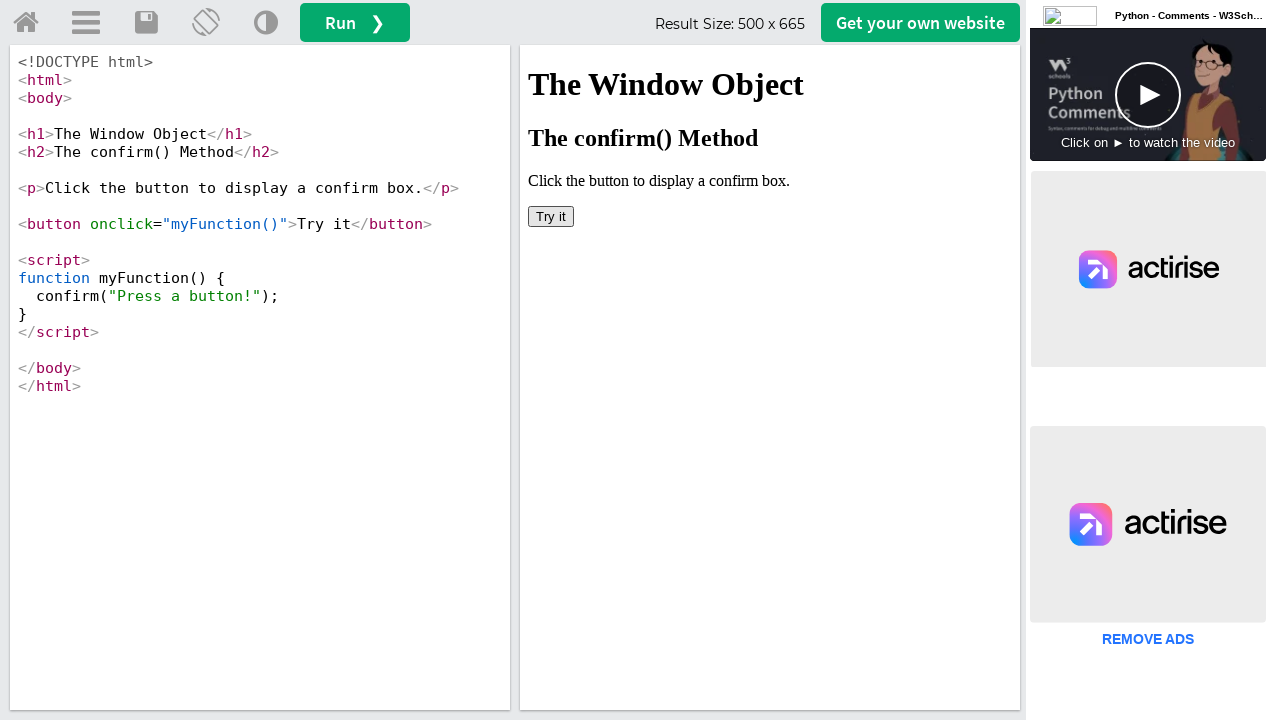